Tests radio button and checkbox selection on a practice form by clicking a gender radio button and a hobbies checkbox

Starting URL: https://demoqa.com/automation-practice-form

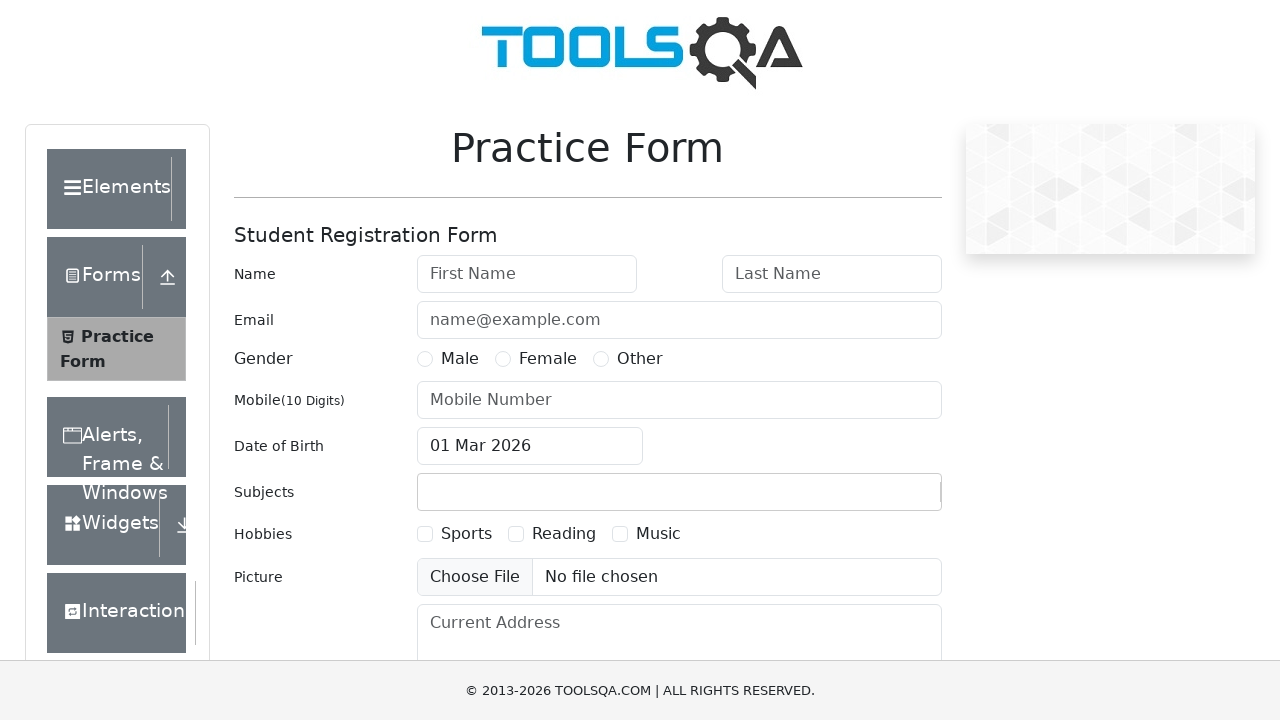

Clicked Male gender radio button at (460, 359) on label[for='gender-radio-1']
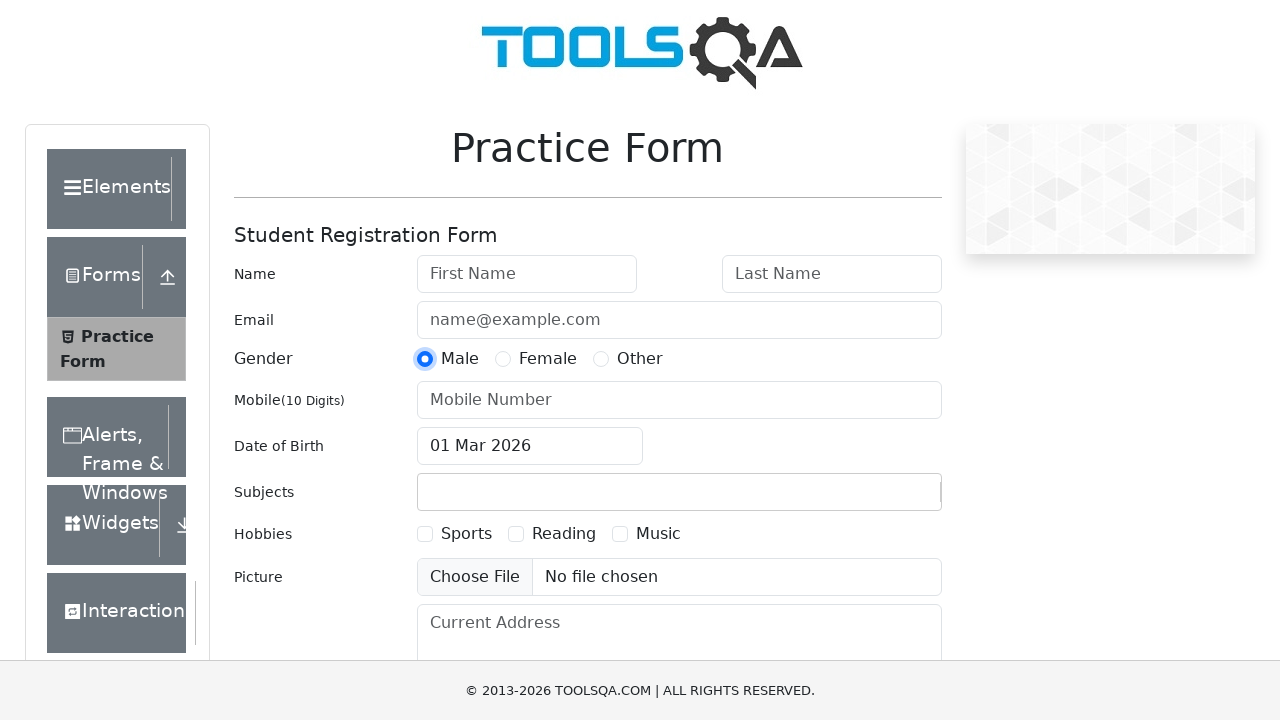

Clicked Sports hobbies checkbox at (466, 534) on label[for='hobbies-checkbox-1']
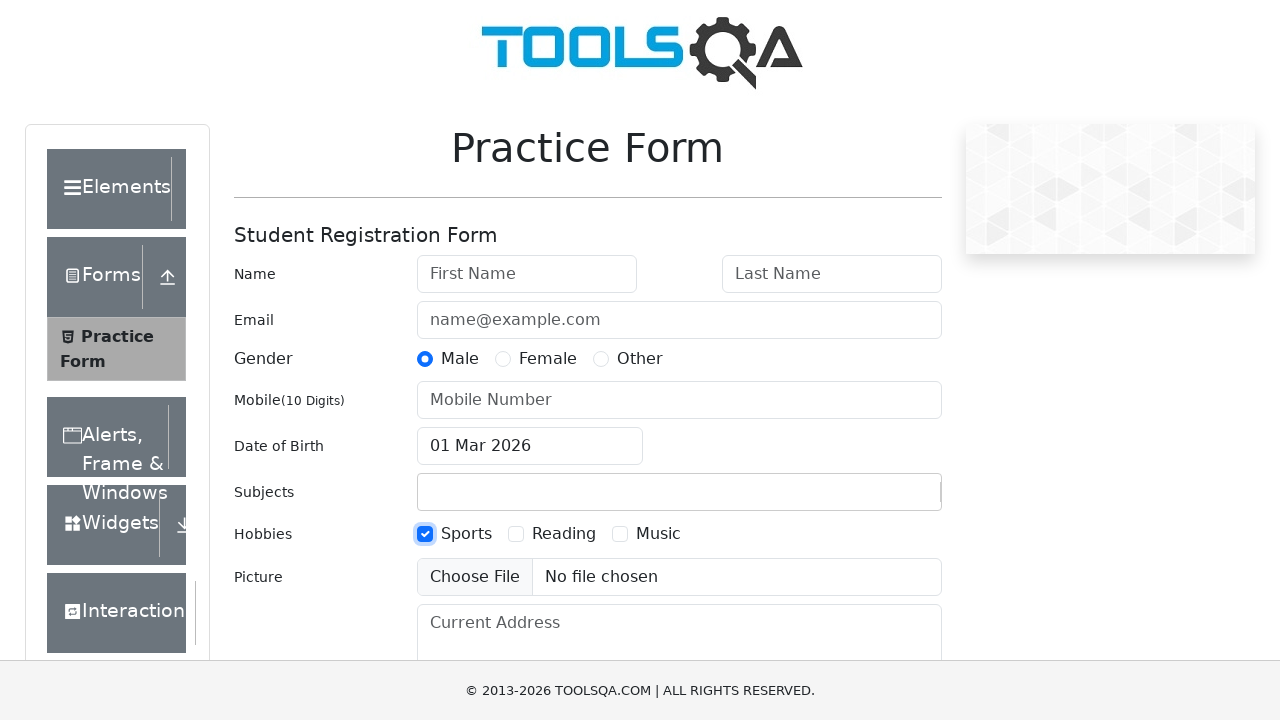

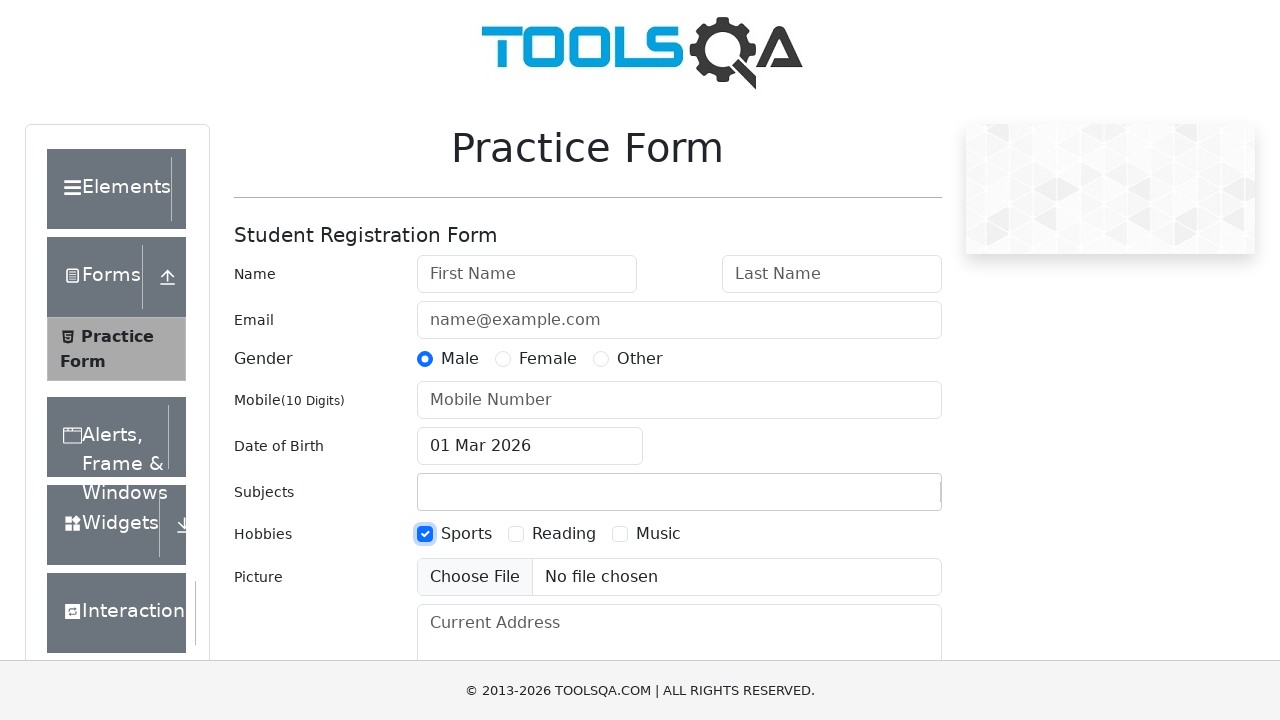